Tests date picker widgets by filling in date values and verifying the selected dates appear correctly in both simple date and date-time picker fields.

Starting URL: https://demoqa.com/date-picker

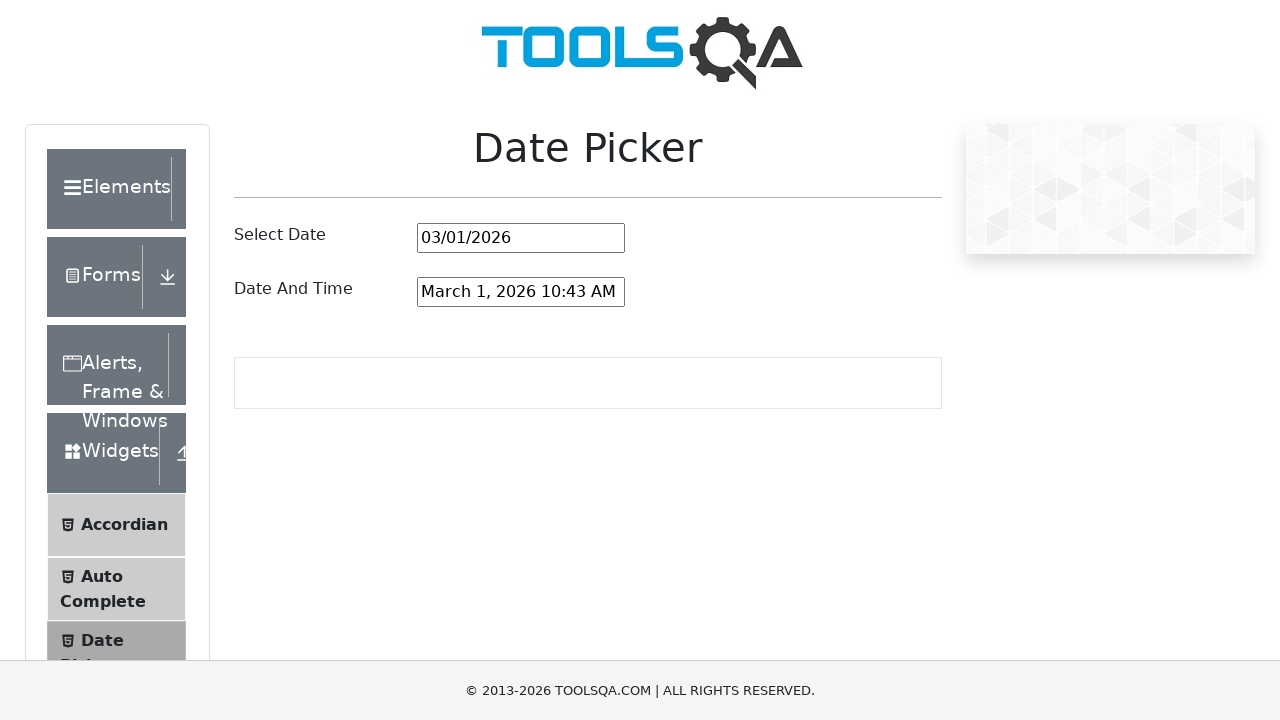

Clicked on the date picker month/year input field at (521, 238) on #datePickerMonthYearInput
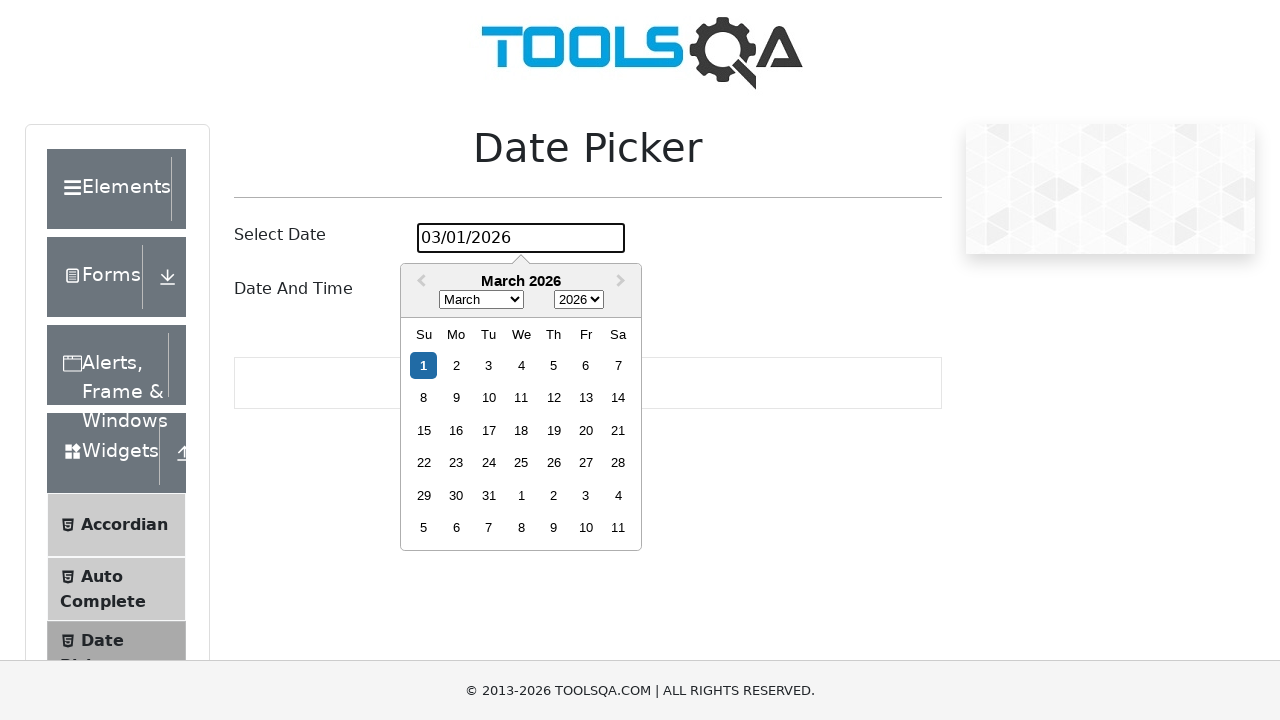

Cleared the date picker input field on #datePickerMonthYearInput
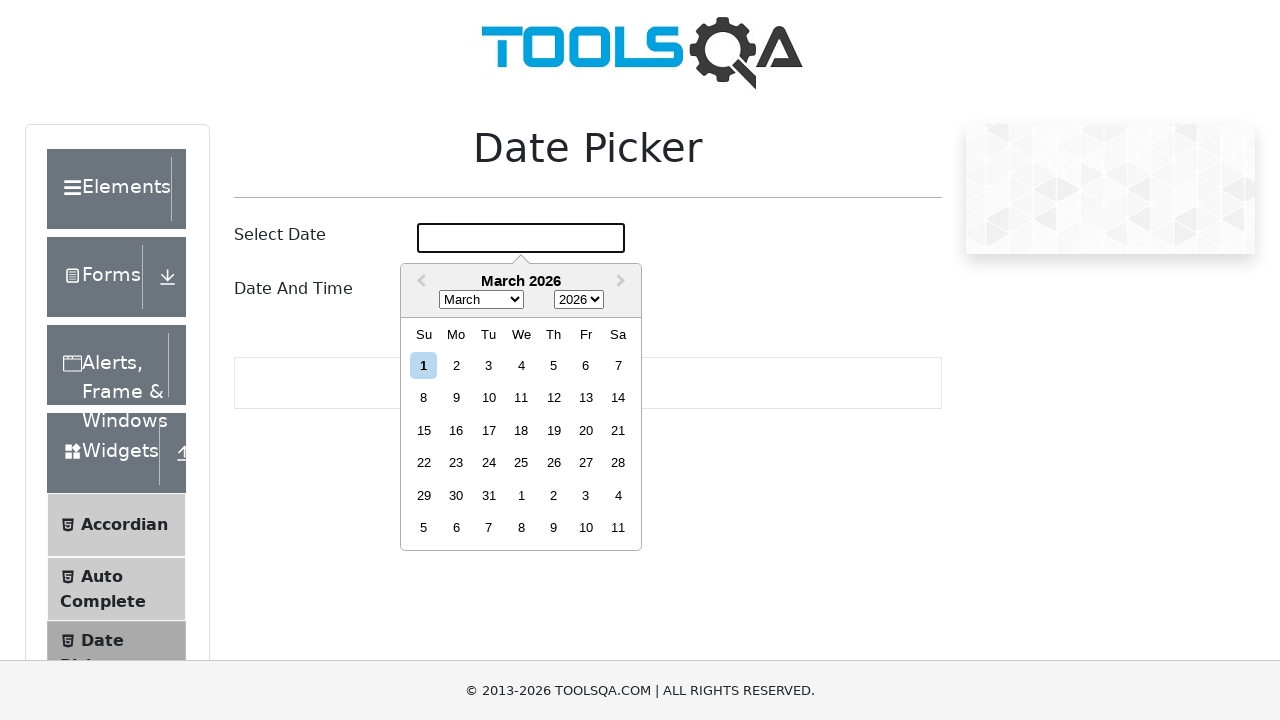

Filled date picker with '07/07/1993' on #datePickerMonthYearInput
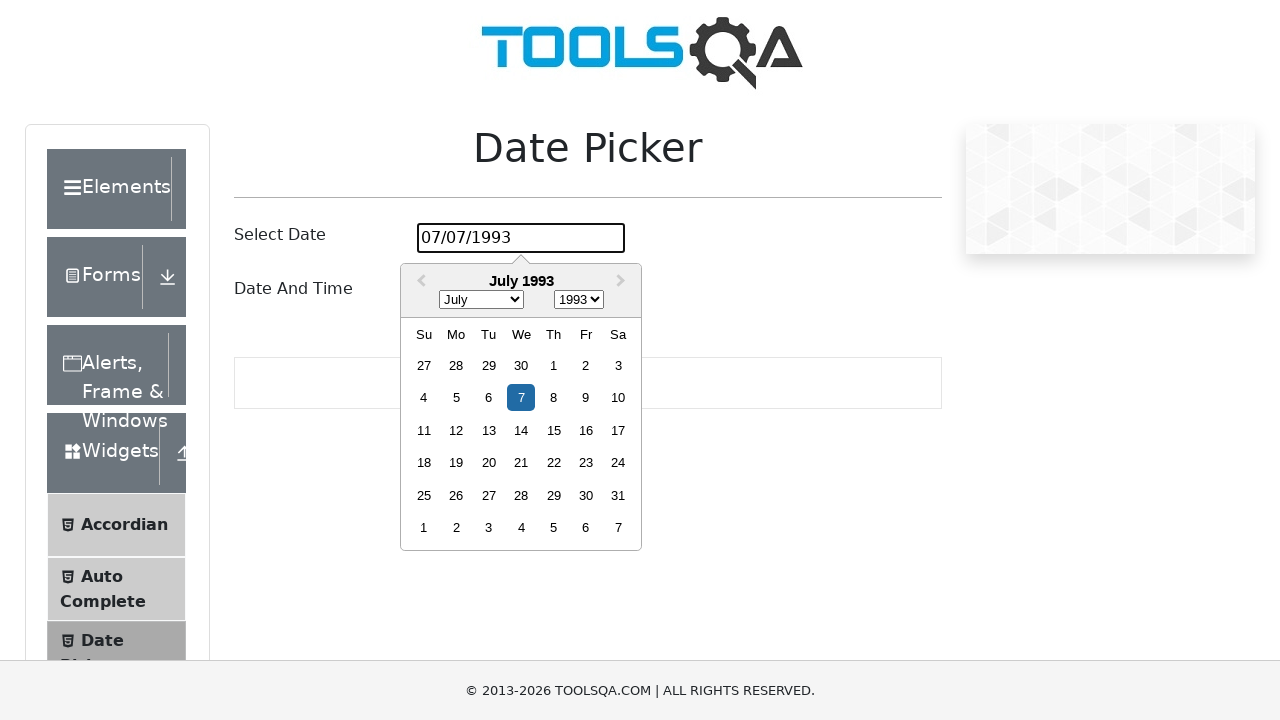

Pressed Enter to confirm the date selection on #datePickerMonthYearInput
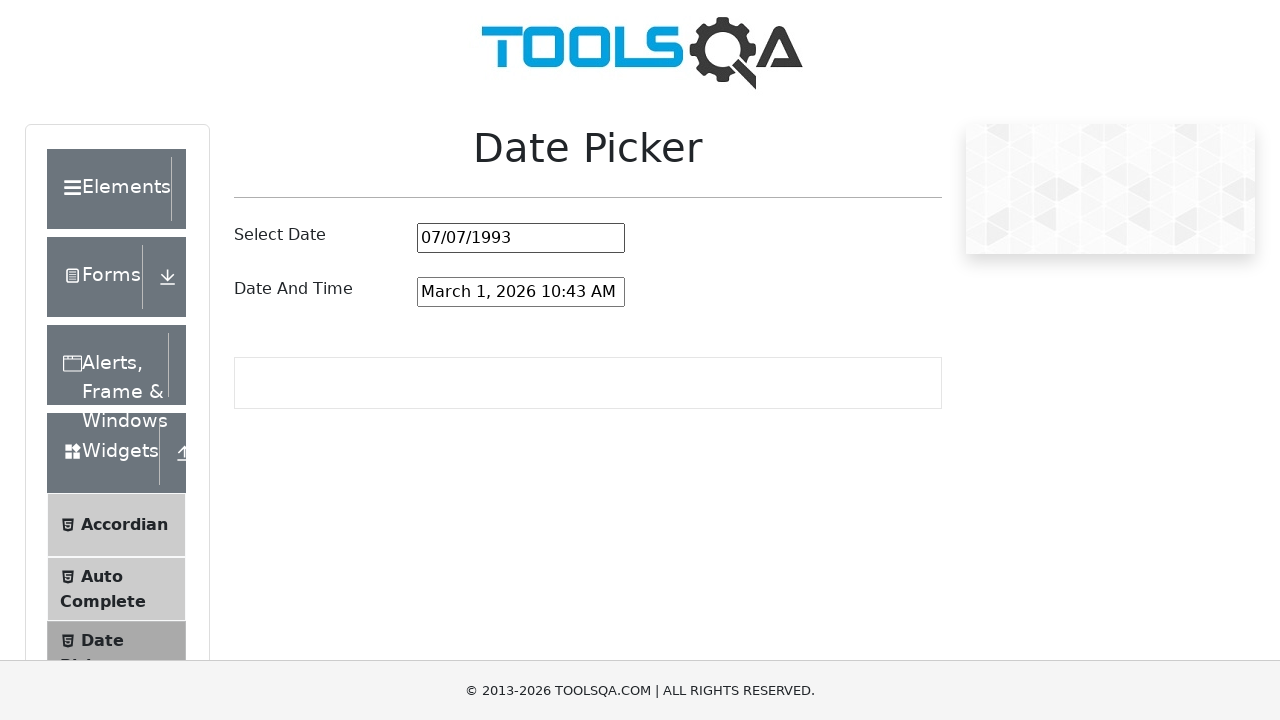

Verified that date '07/07/1993' is correctly set in the simple date picker
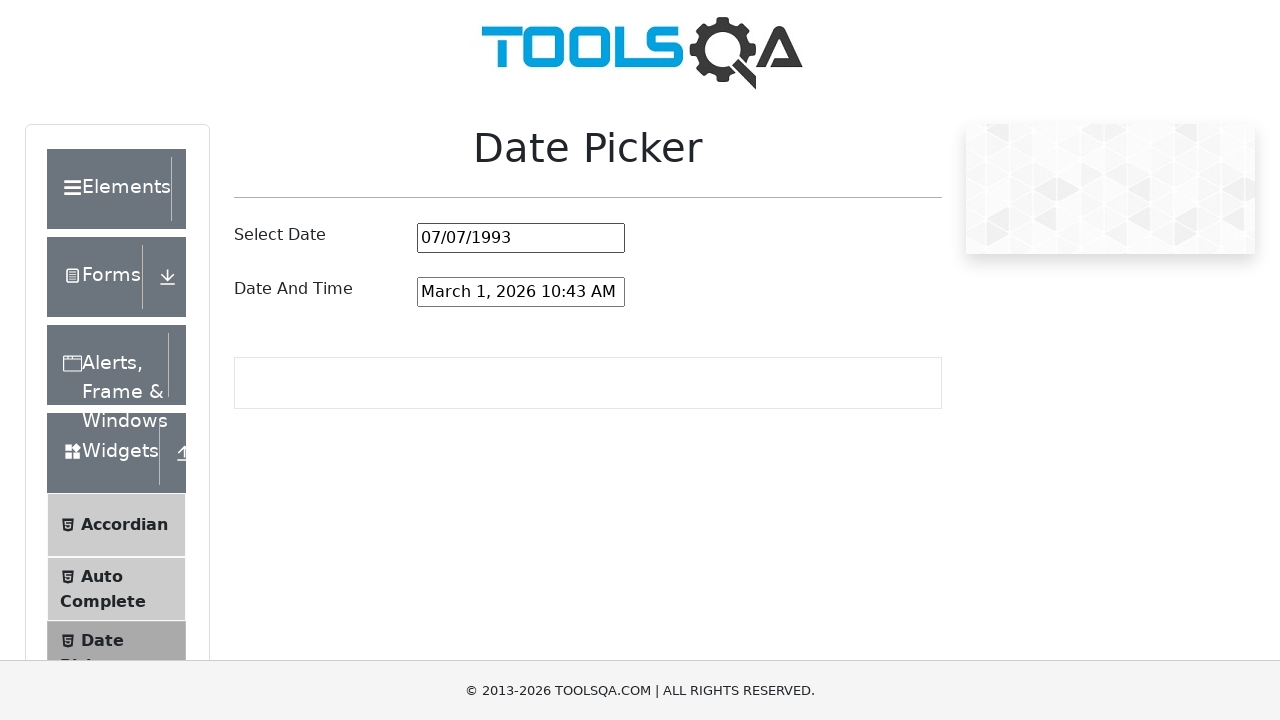

Clicked on the date and time picker input field at (521, 292) on #dateAndTimePickerInput
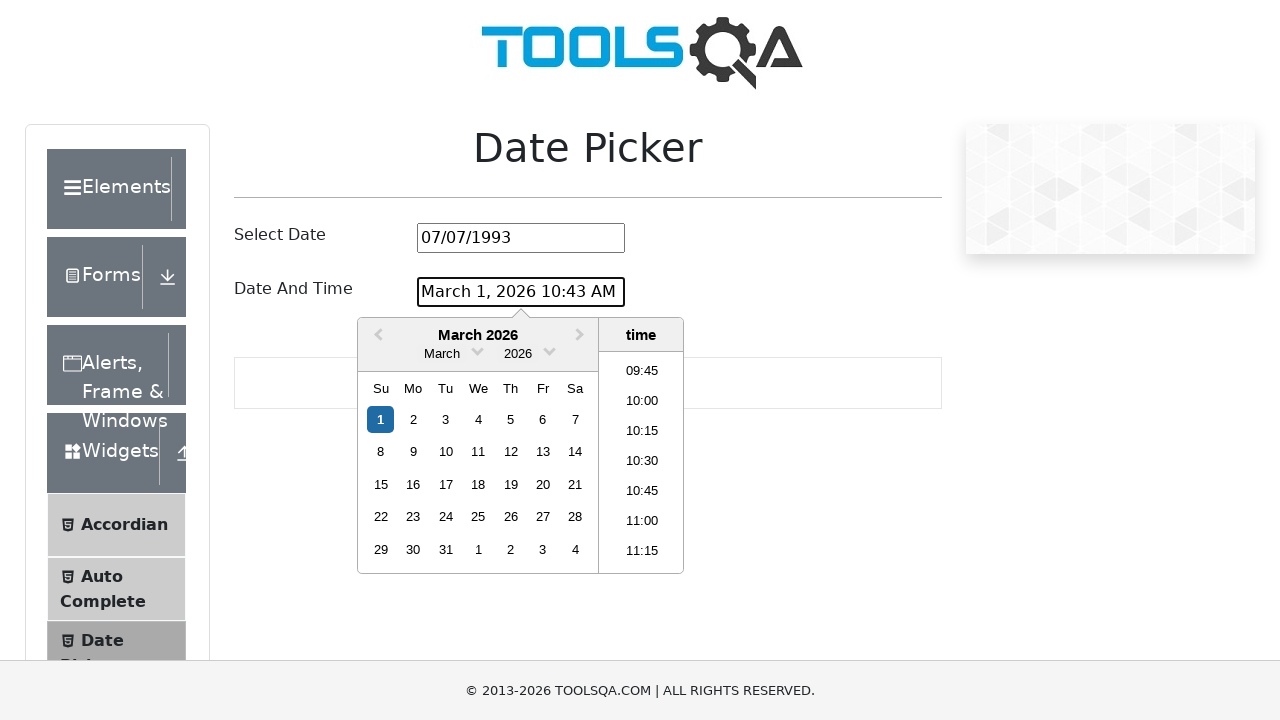

Clicked on the year dropdown to select a year at (518, 354) on .react-datepicker__year-read-view
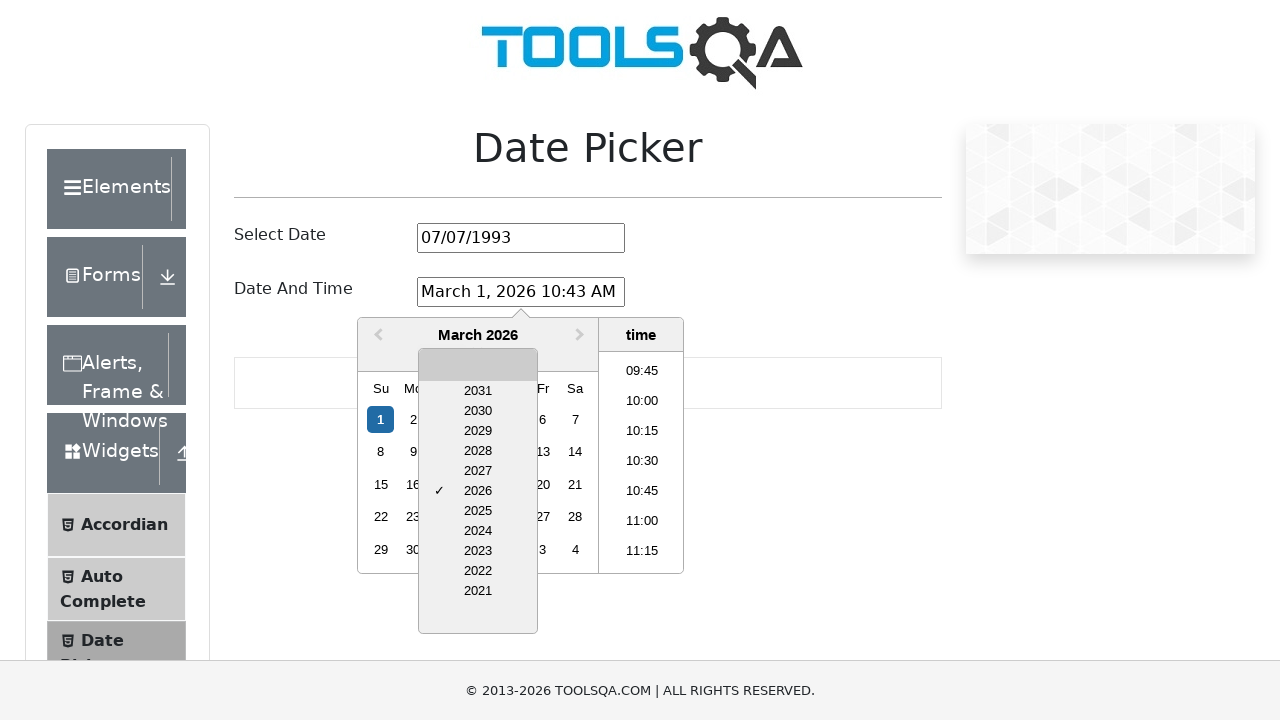

Selected year 2021 from the year dropdown at (478, 591) on .react-datepicker__year-option:has-text('2021')
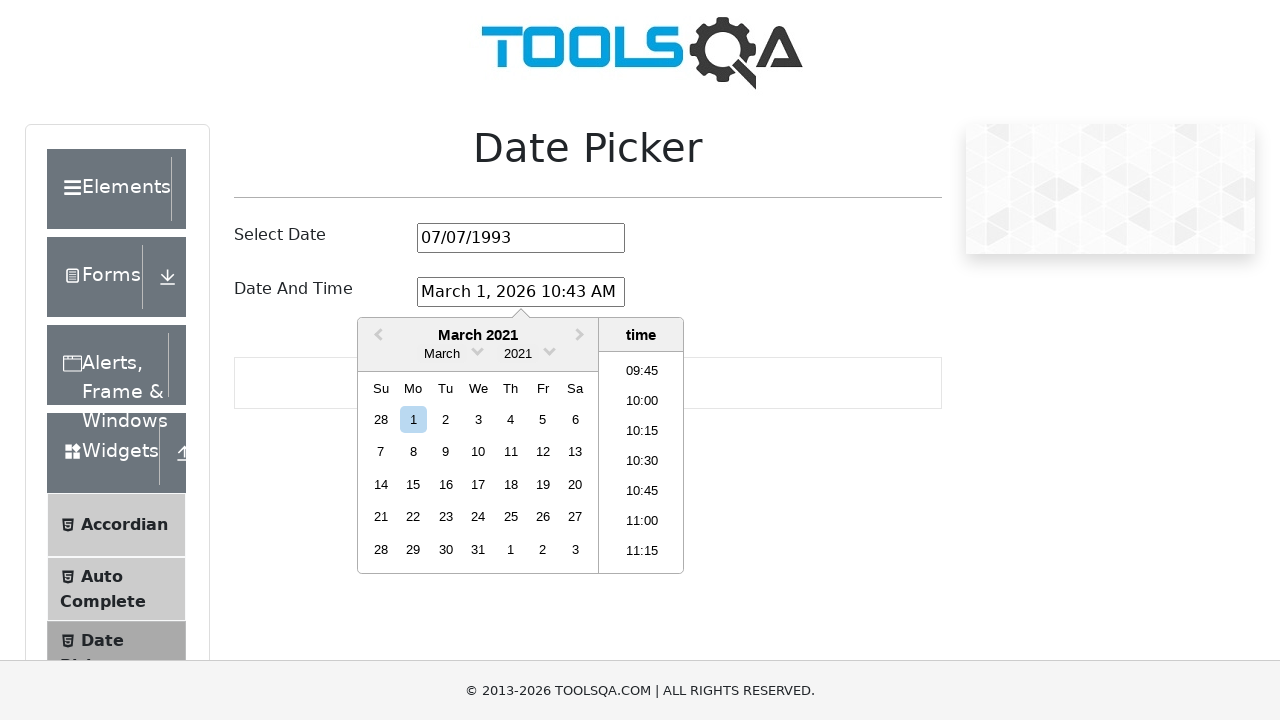

Clicked on the month dropdown to select a month at (442, 354) on .react-datepicker__month-read-view
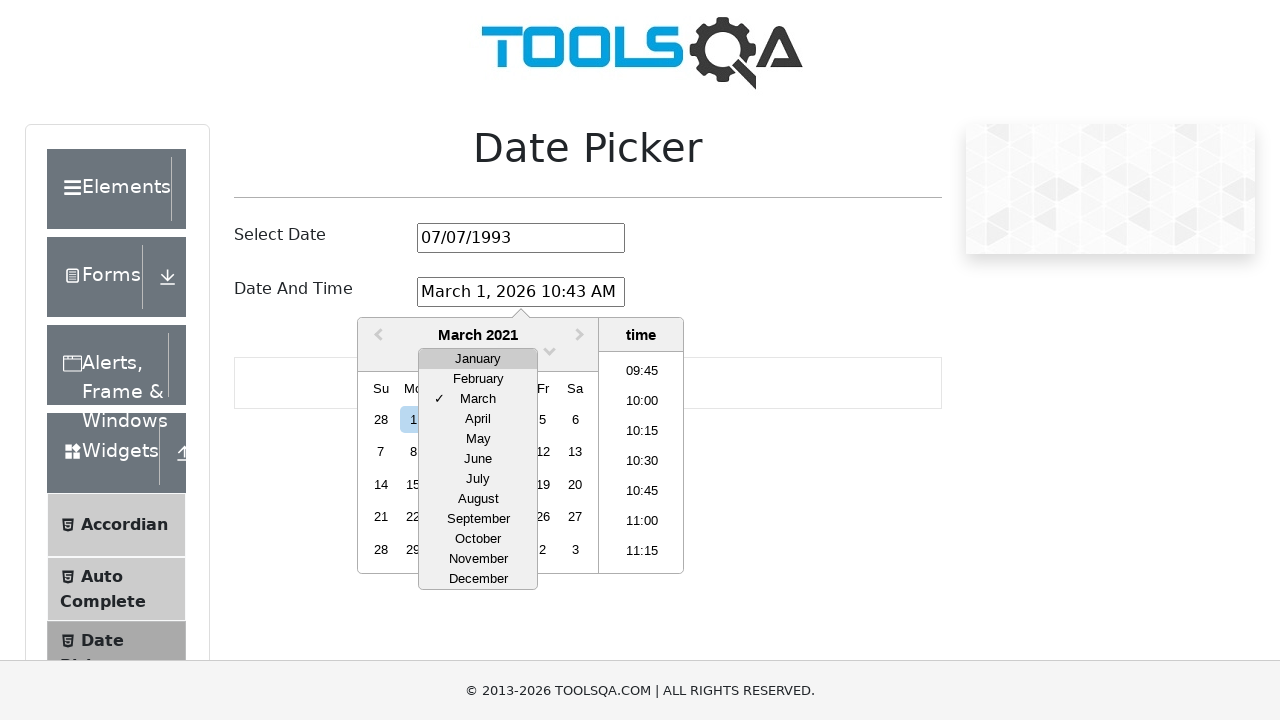

Selected July from the month dropdown at (478, 479) on .react-datepicker__month-option:has-text('July')
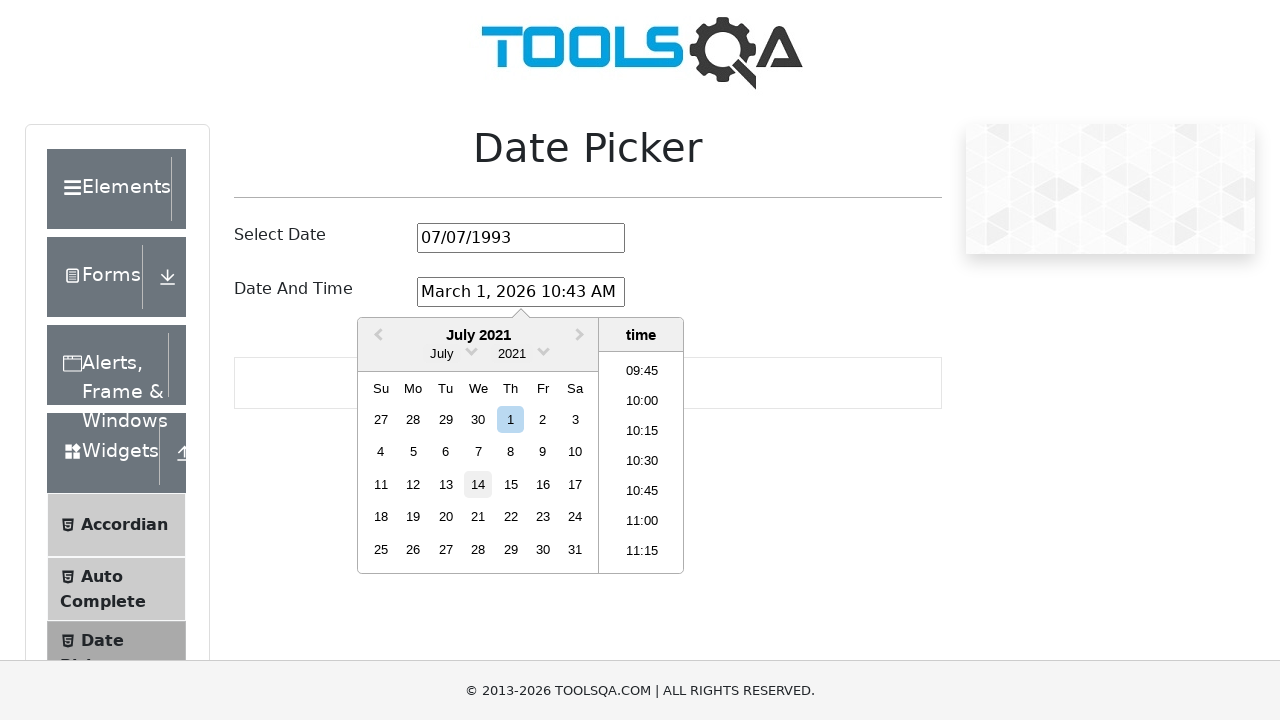

Selected day 7 from the calendar at (478, 452) on .react-datepicker__day--007:not(.react-datepicker__day--outside-month)
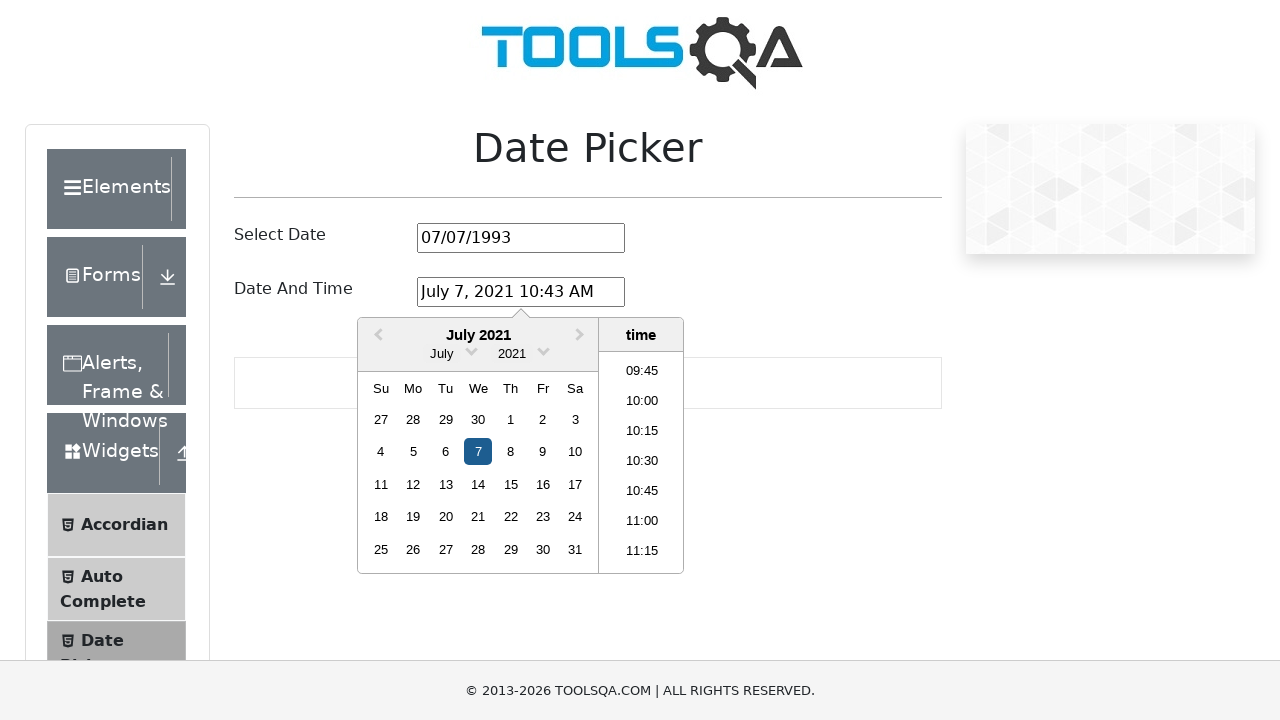

Selected time 22:00 from the time picker at (642, 462) on .react-datepicker__time-list-item:has-text('22:00')
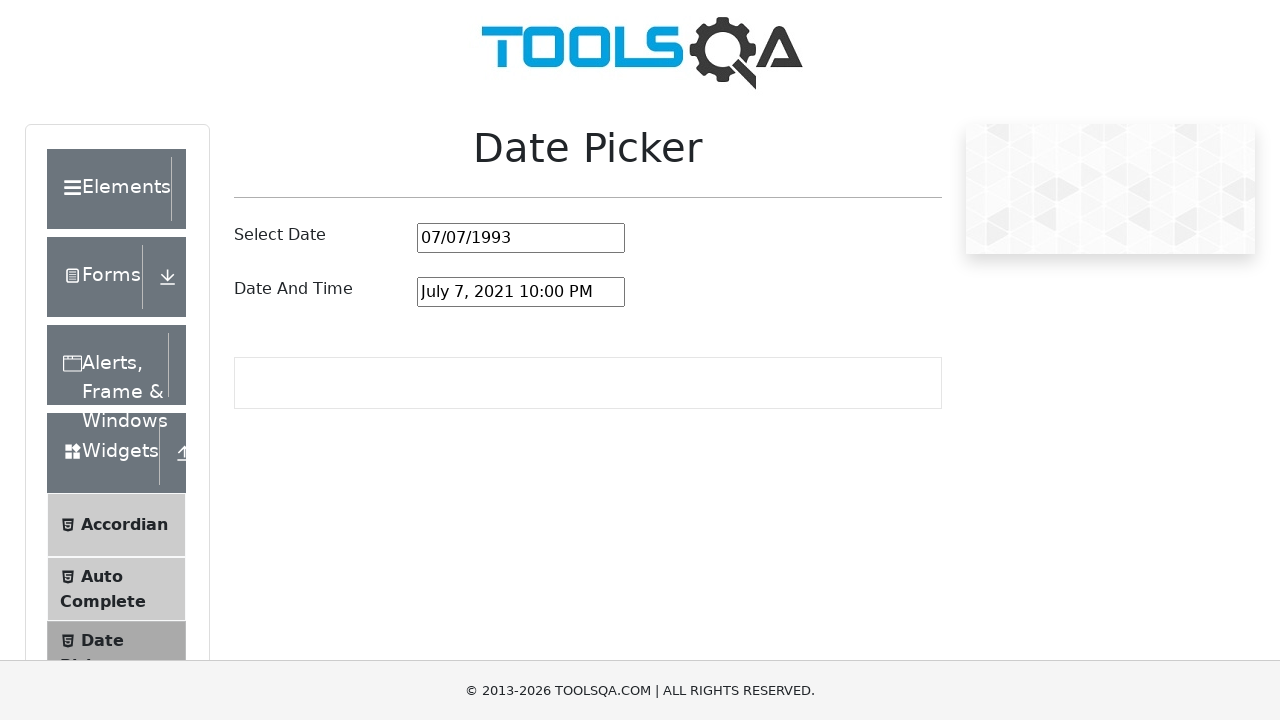

Verified that date and time 'July 7, 2021' is correctly set in the date-time picker
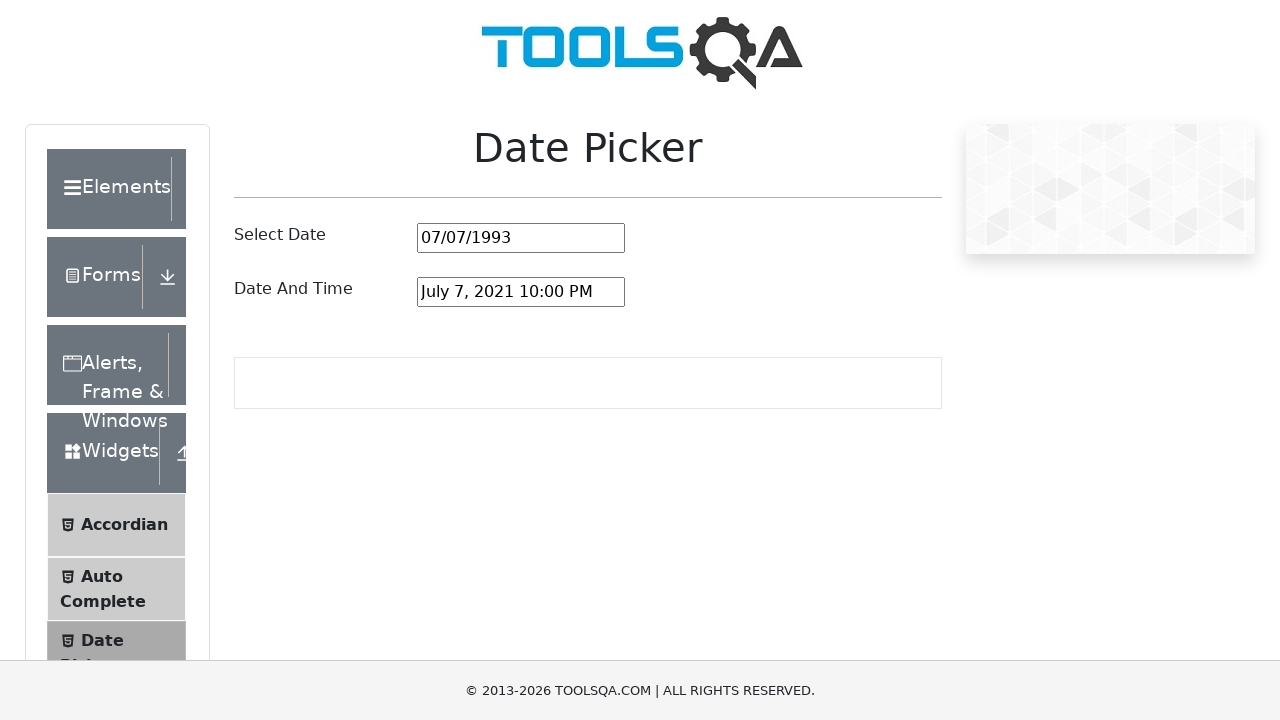

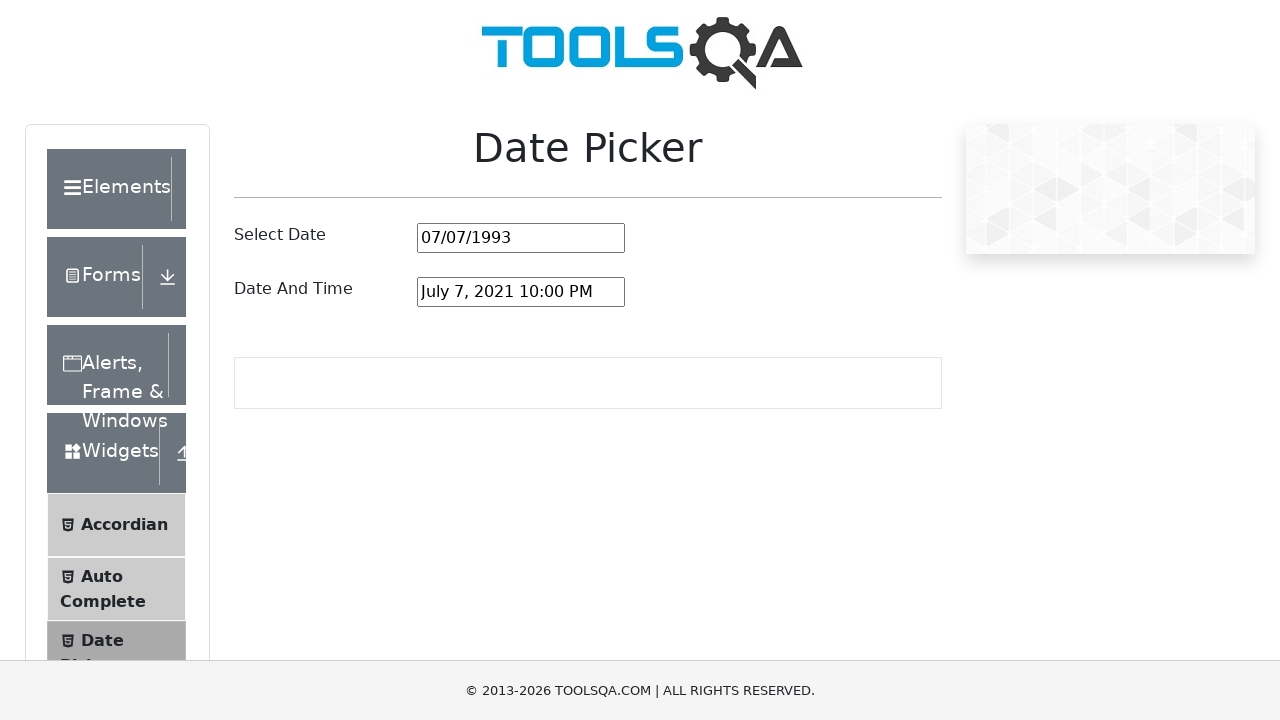